Tests scroll functionality by scrolling to bottom of page to verify Subscription section, then scrolling back to top to verify the slider content

Starting URL: https://automationexercise.com

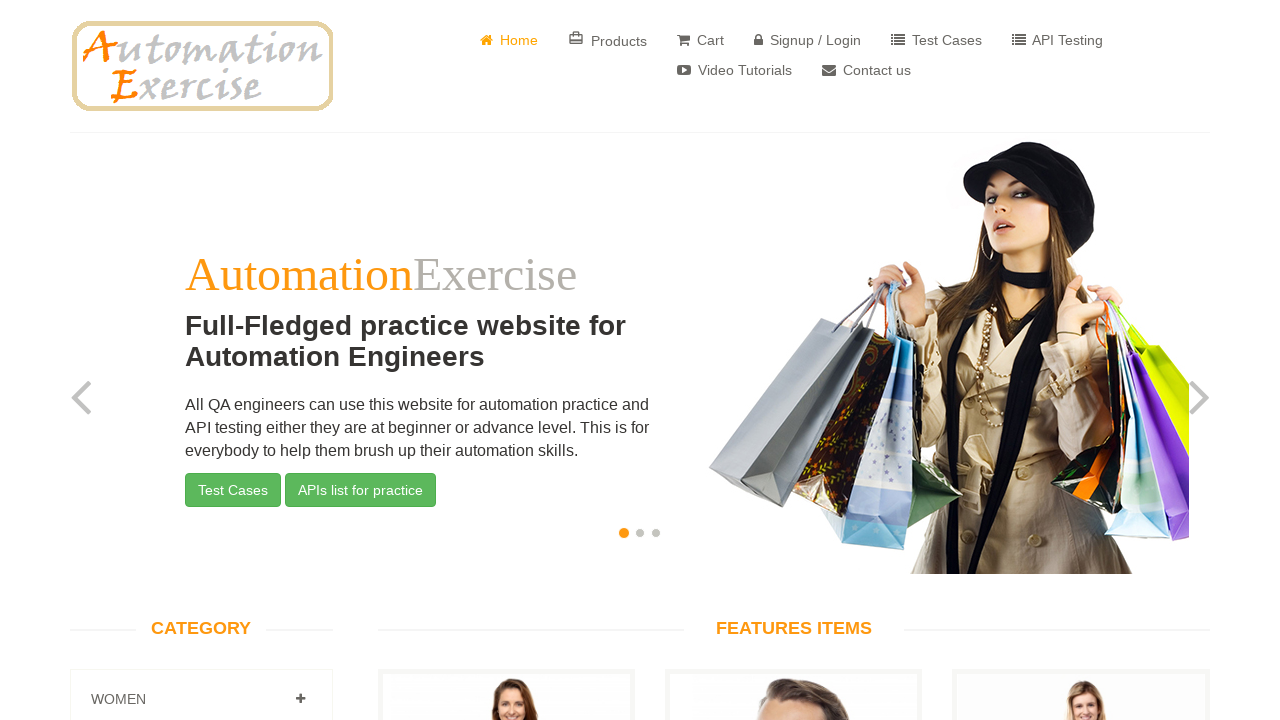

Scrolled to bottom of page
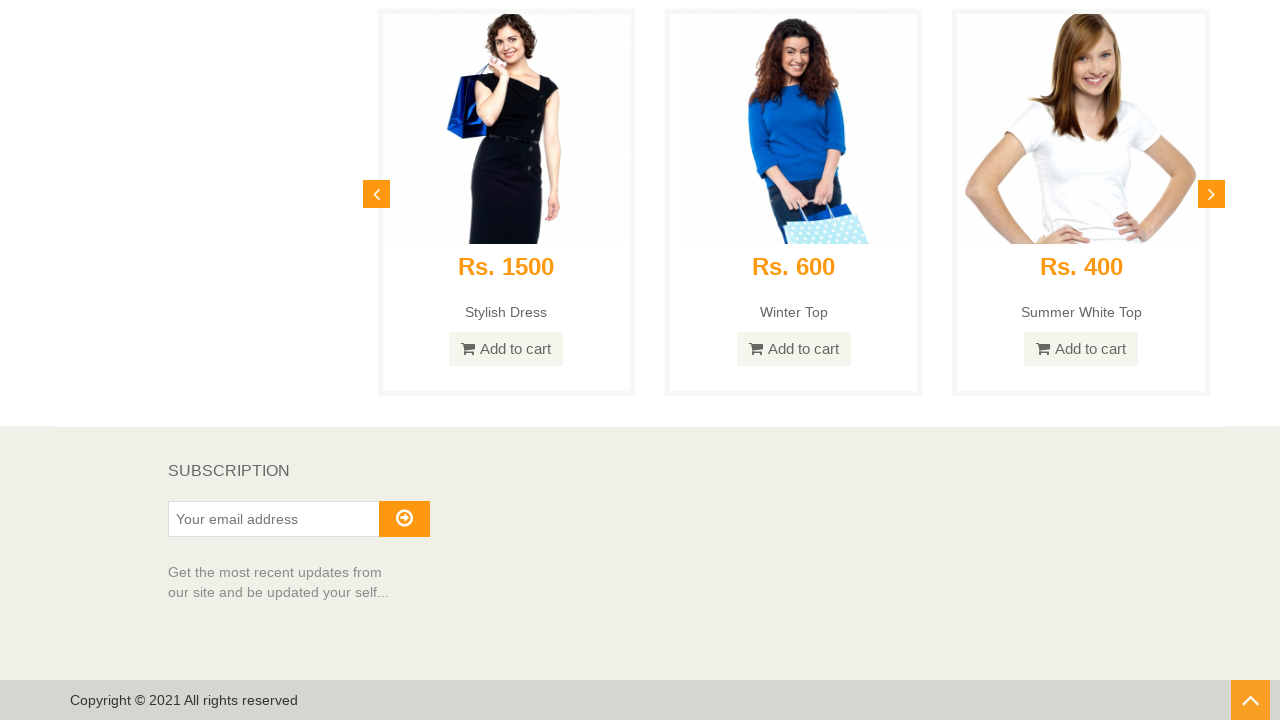

Verified Subscription section is visible
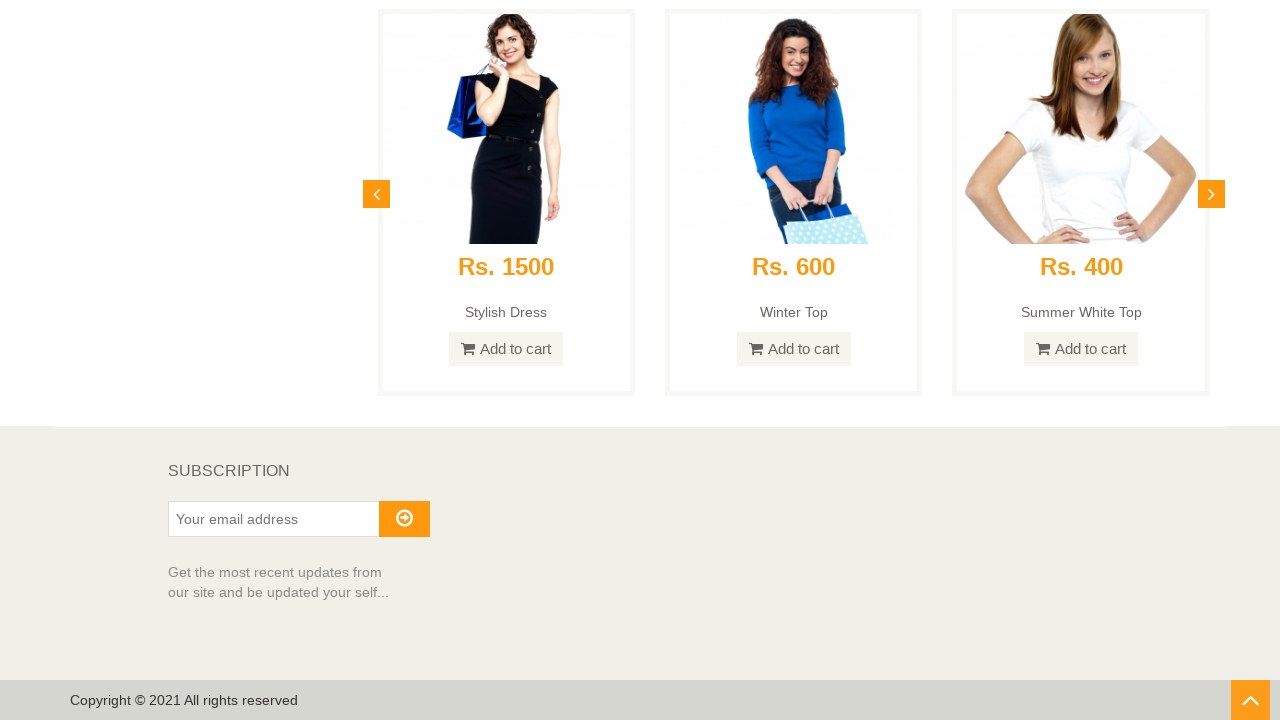

Scrolled back to top of page using Arrow button
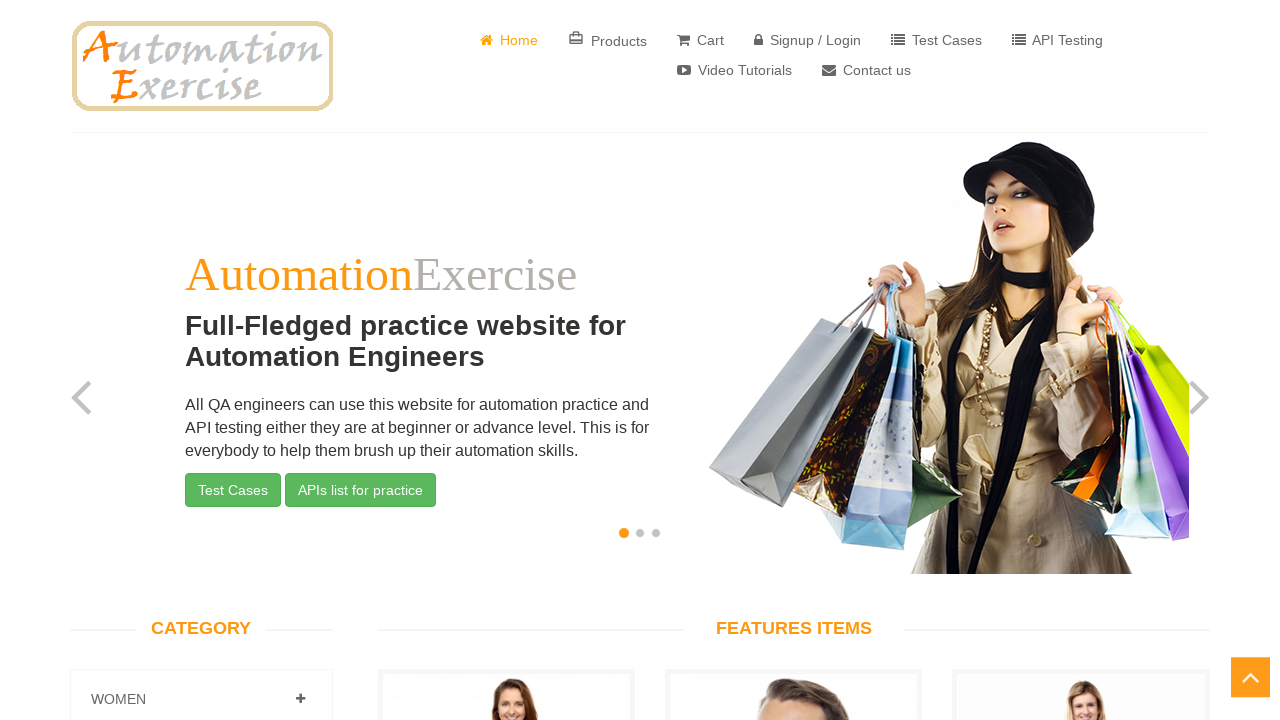

Verified slider content is visible at top of page
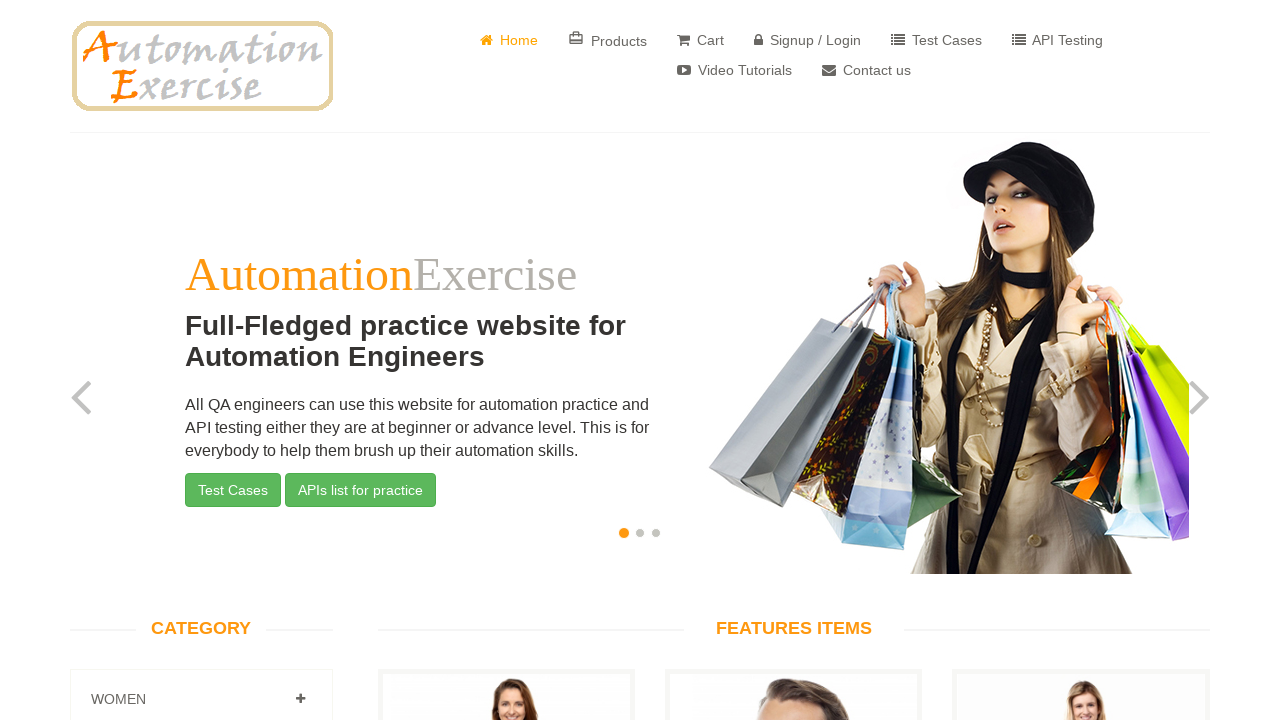

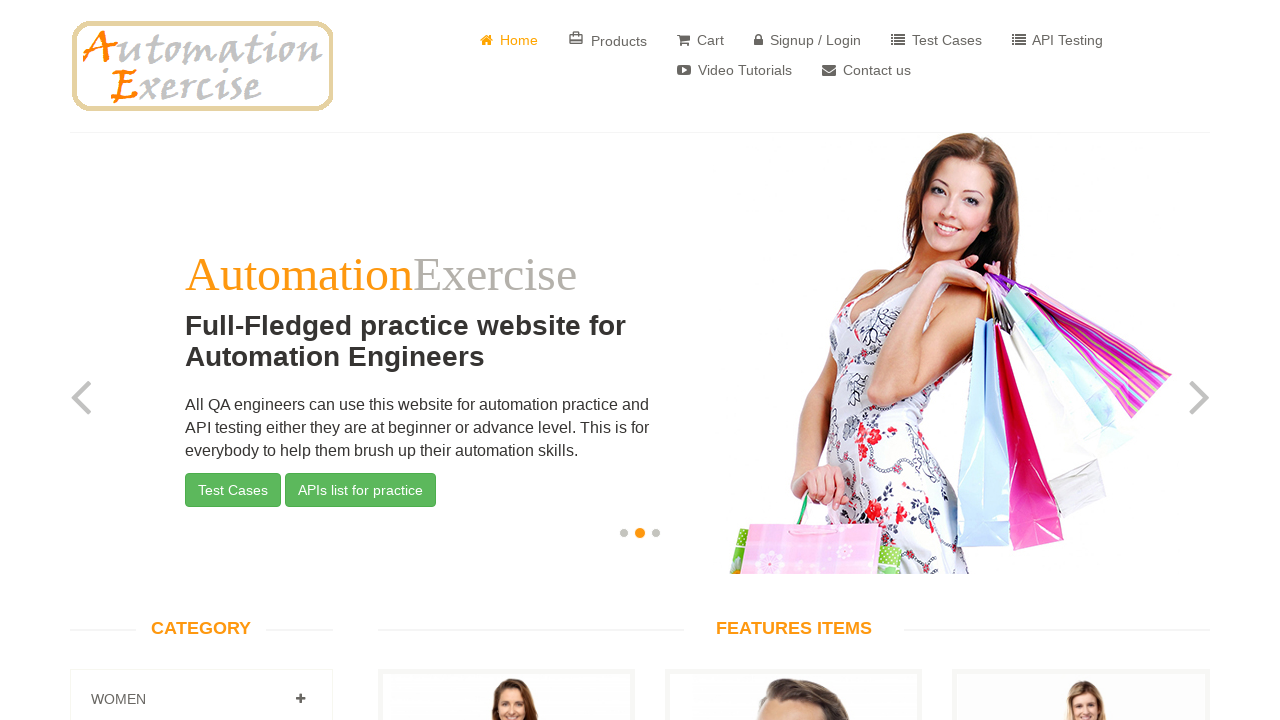